Tests browser tab and window handling functionality by opening new tabs/windows, switching between them, and closing them

Starting URL: https://demoqa.com/

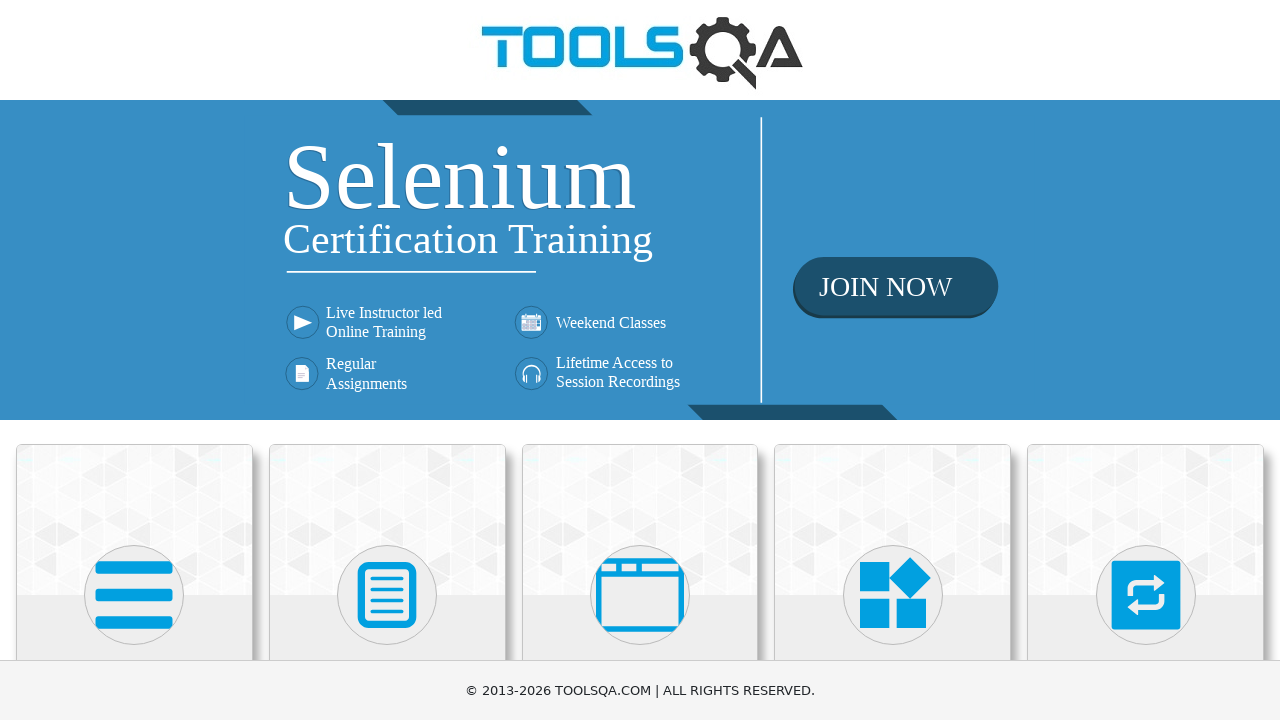

Clicked on 'Alerts, Frame & Windows' menu at (640, 360) on xpath=//h5[text()='Alerts, Frame & Windows']
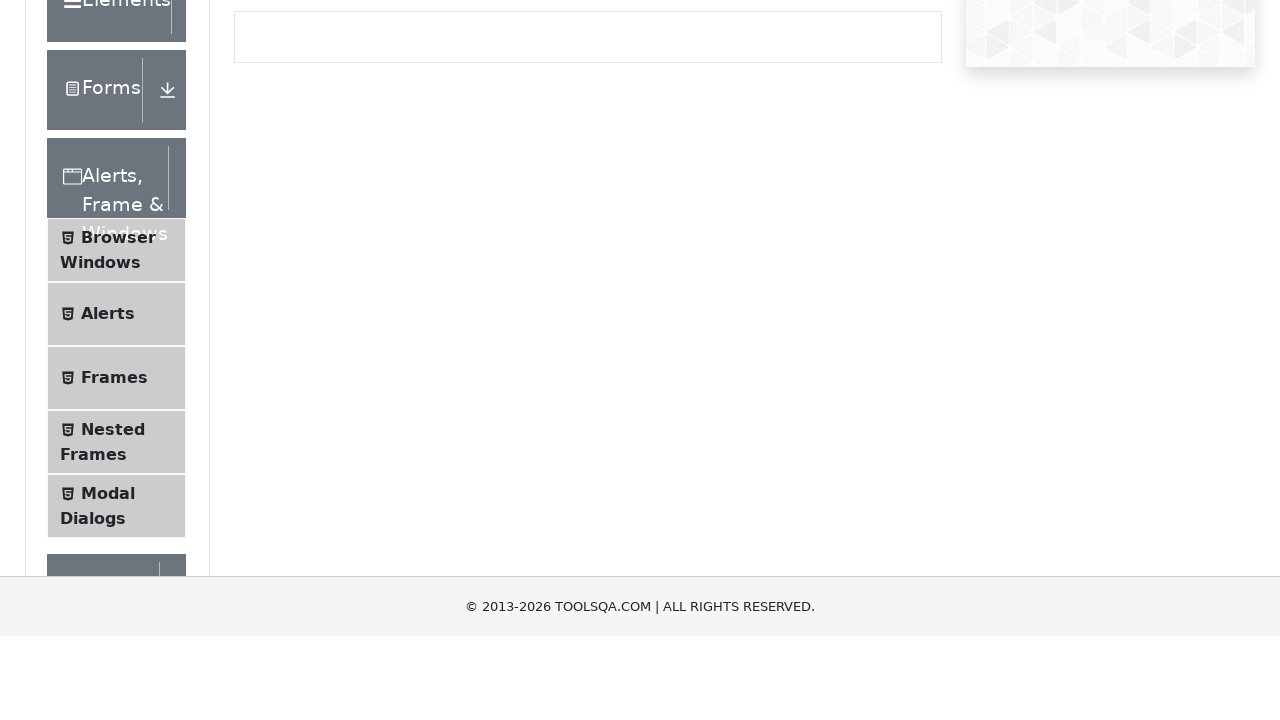

Clicked on 'Browser Windows' submenu at (118, 424) on xpath=//span[text()='Browser Windows']
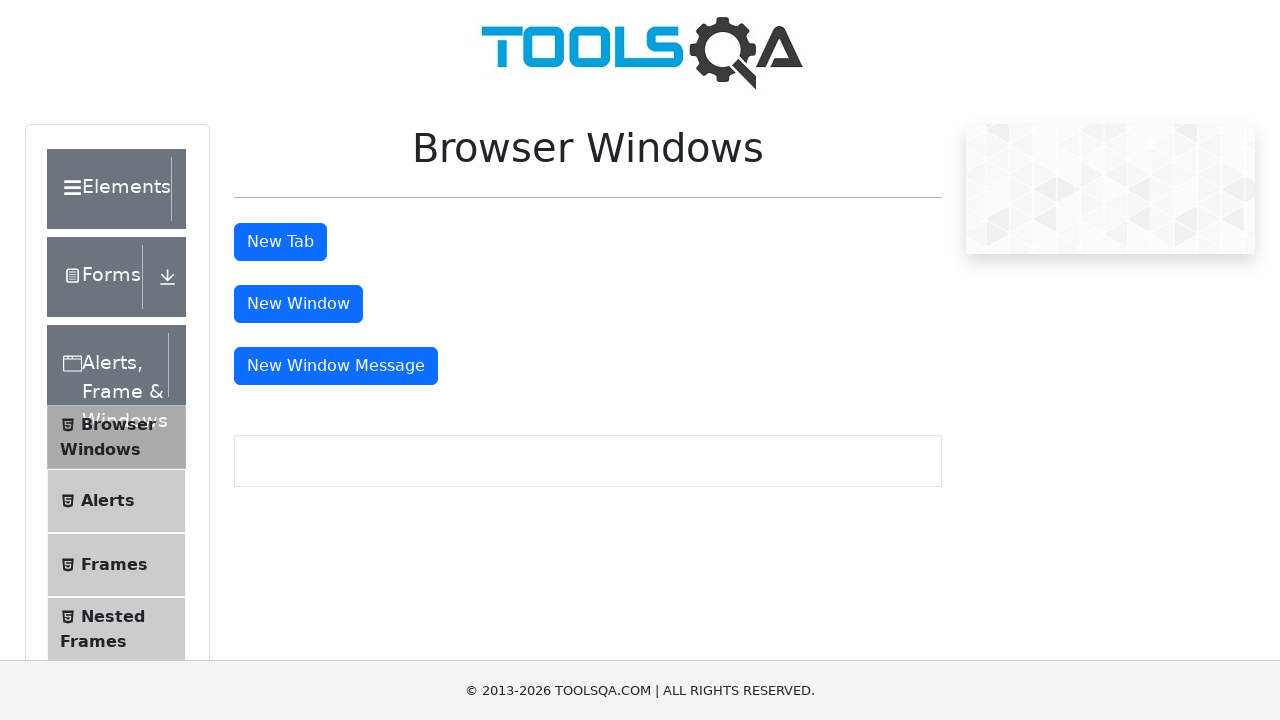

Opened a new tab by clicking 'New Tab' button at (280, 242) on #tabButton
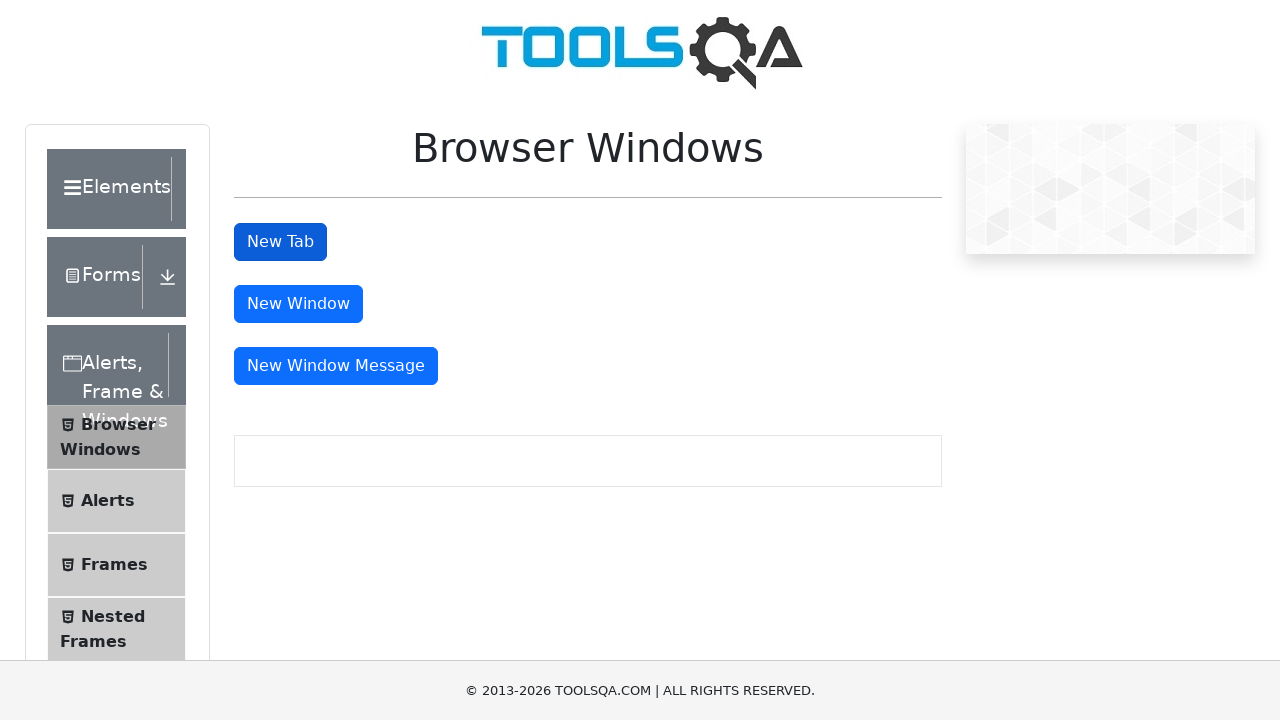

Closed the new tab
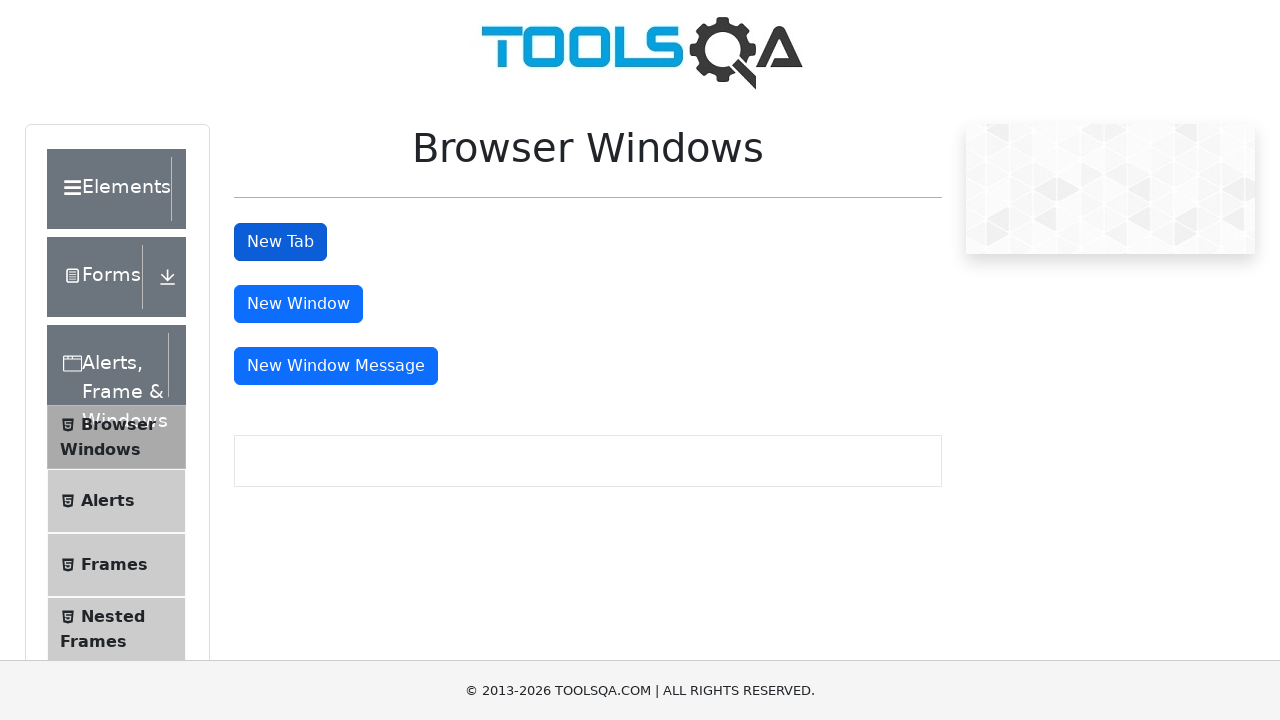

Opened a new window by clicking 'New Window' button at (298, 304) on #windowButton
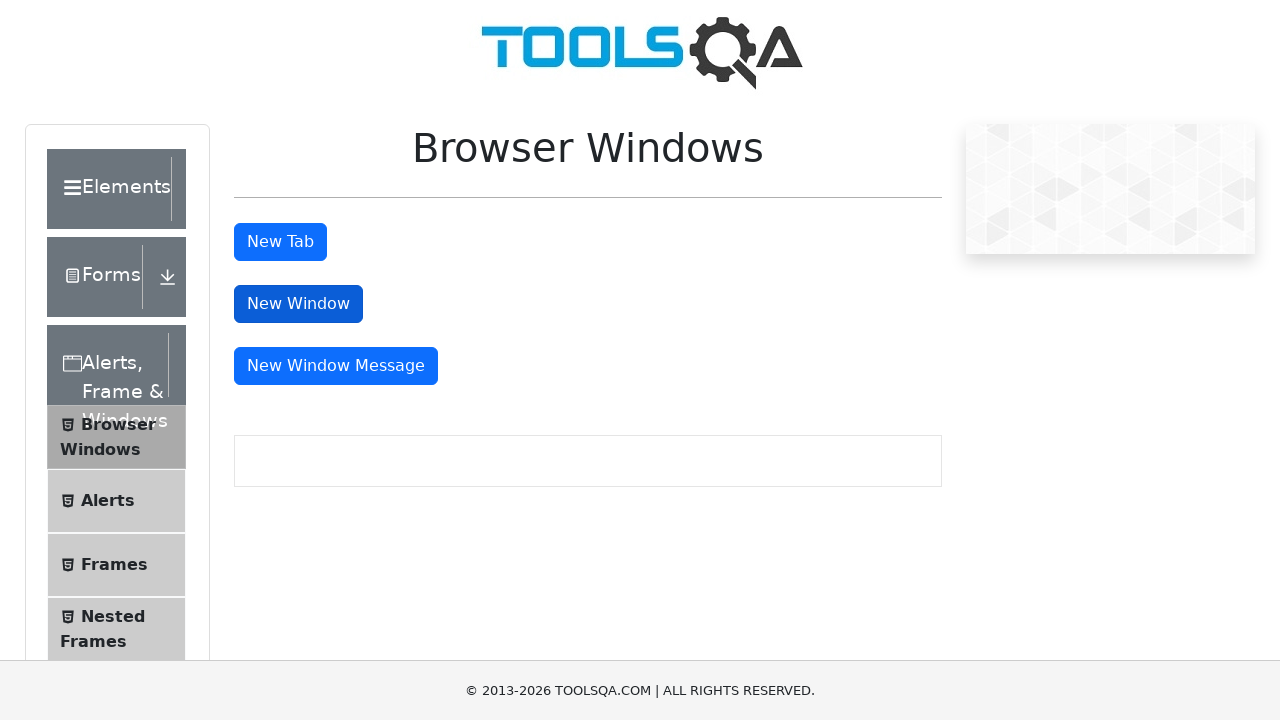

Closed the new window
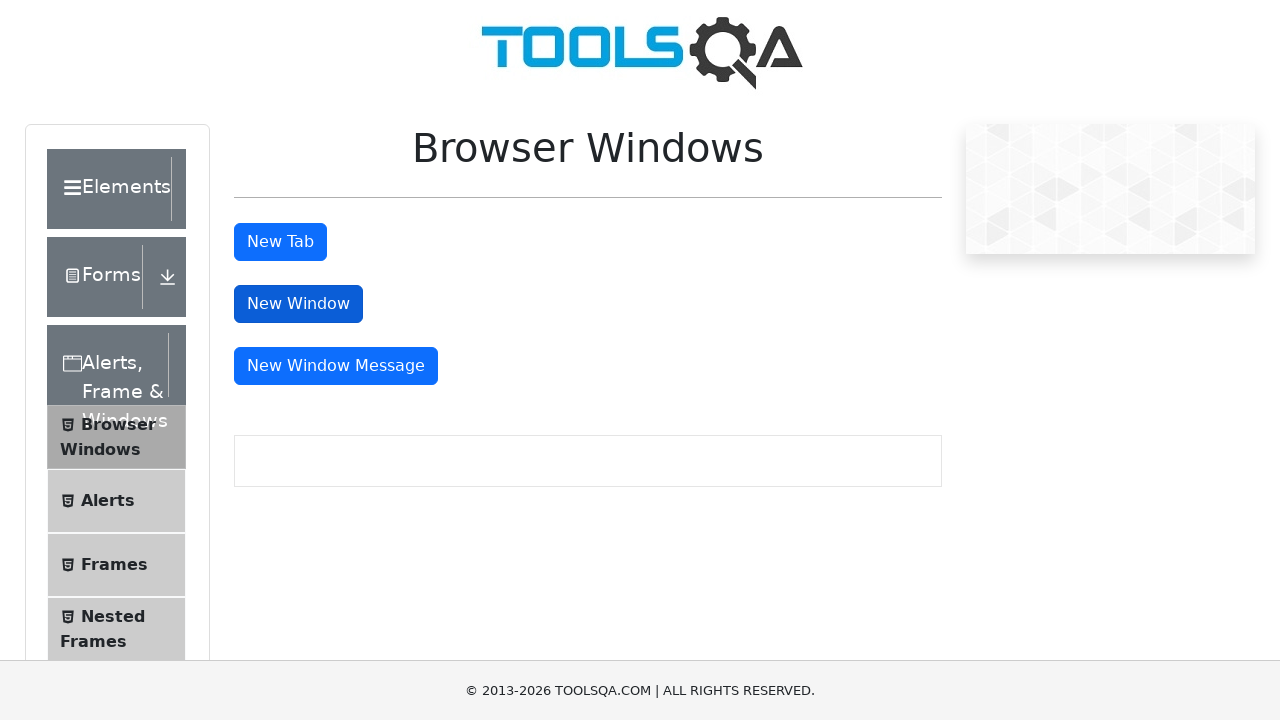

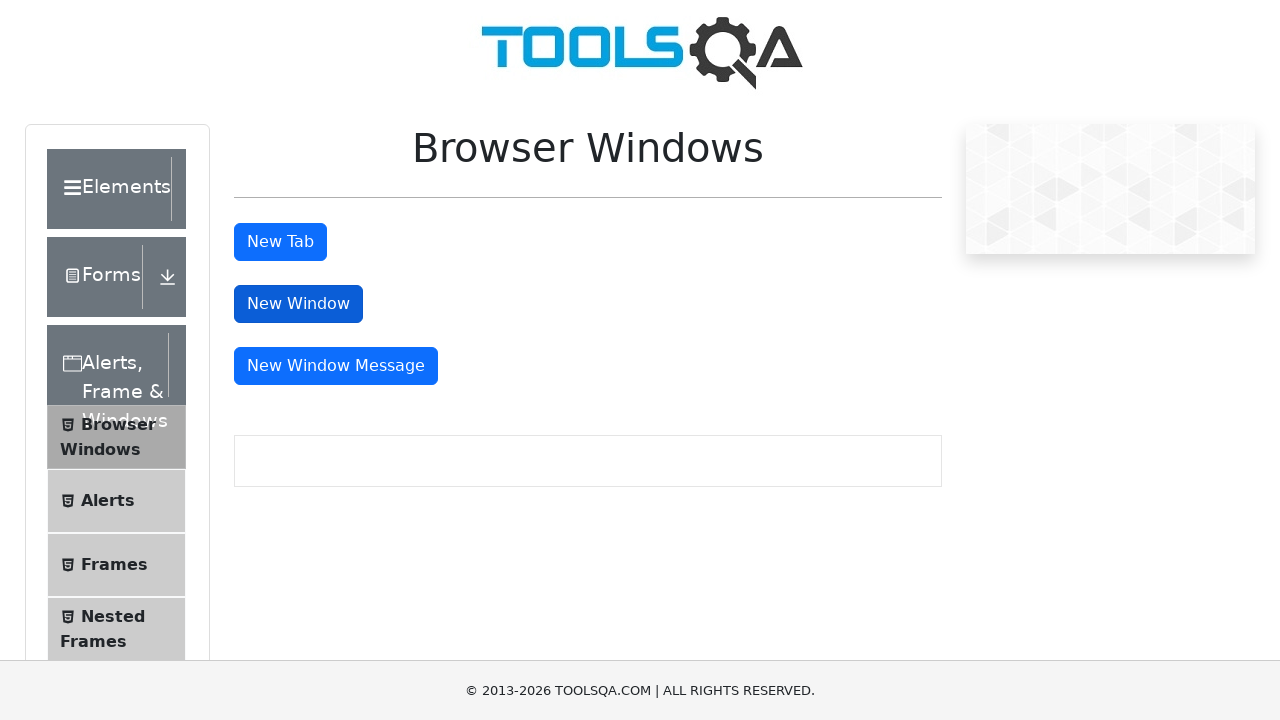